Tests that the todo counter displays the correct number of items as they are added

Starting URL: https://demo.playwright.dev/todomvc

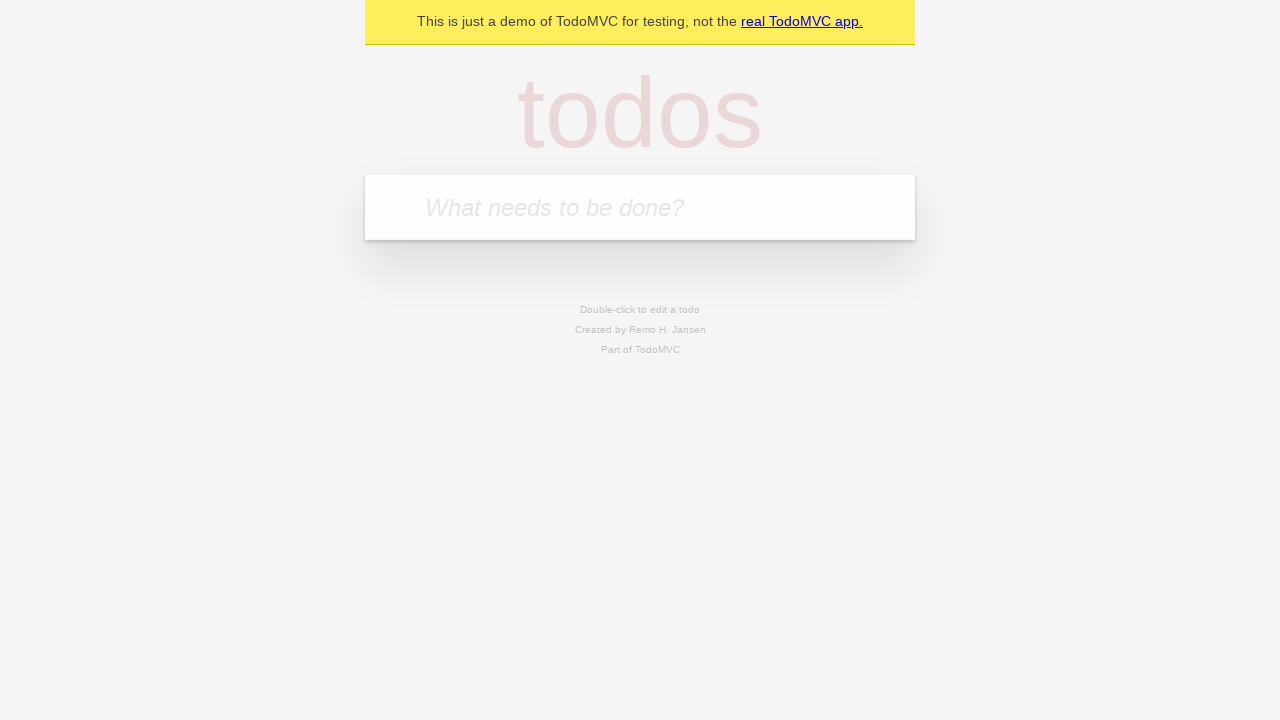

Filled todo input with 'buy some cheese' on internal:attr=[placeholder="What needs to be done?"i]
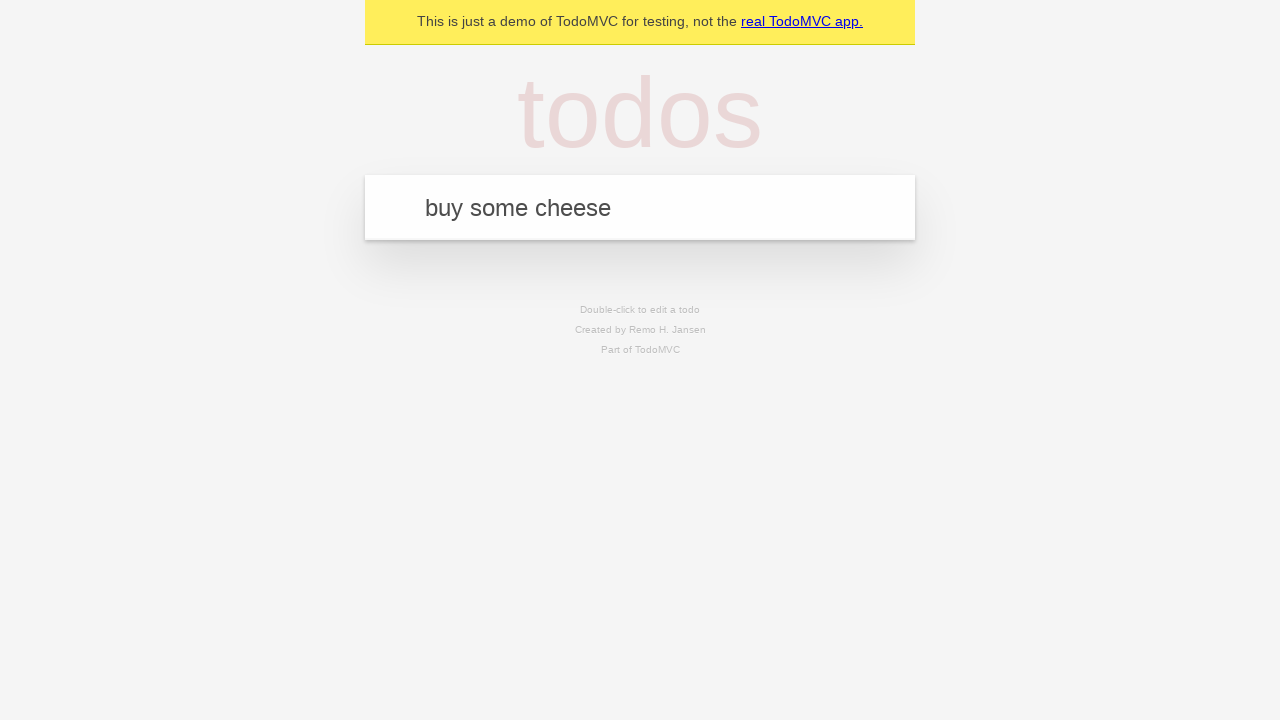

Pressed Enter to add first todo item on internal:attr=[placeholder="What needs to be done?"i]
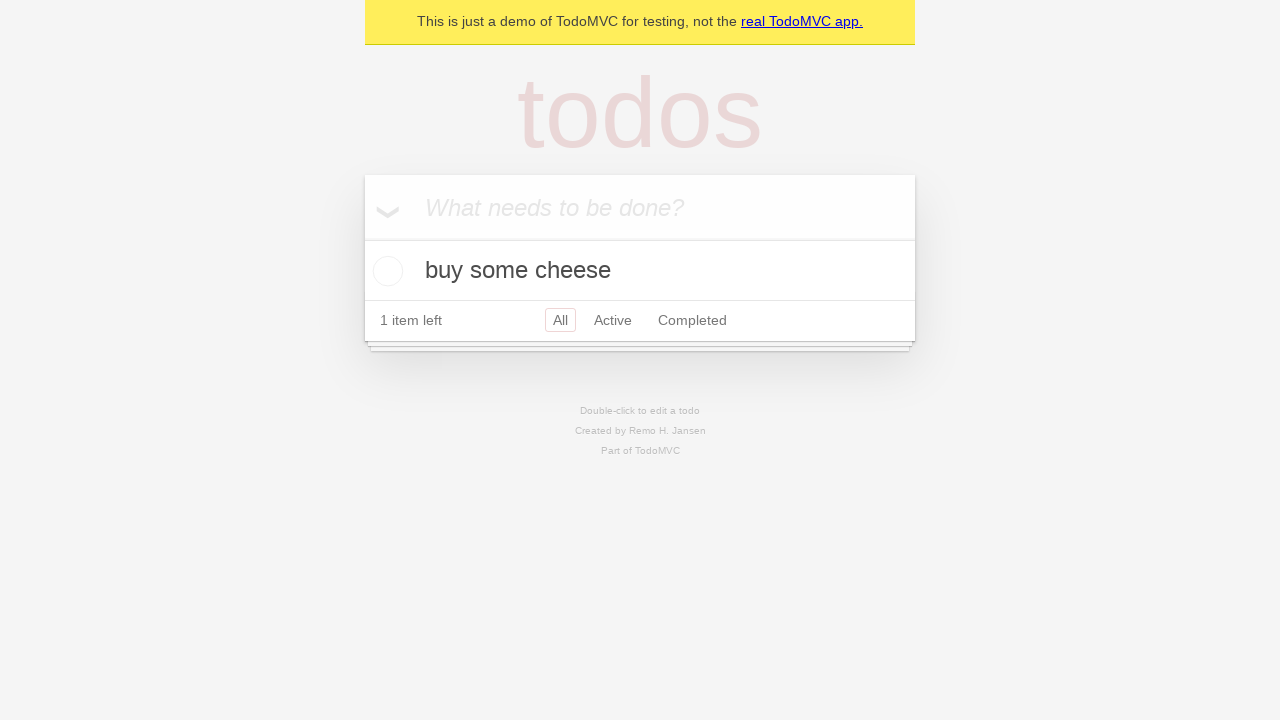

Todo counter element loaded and displays count of 1
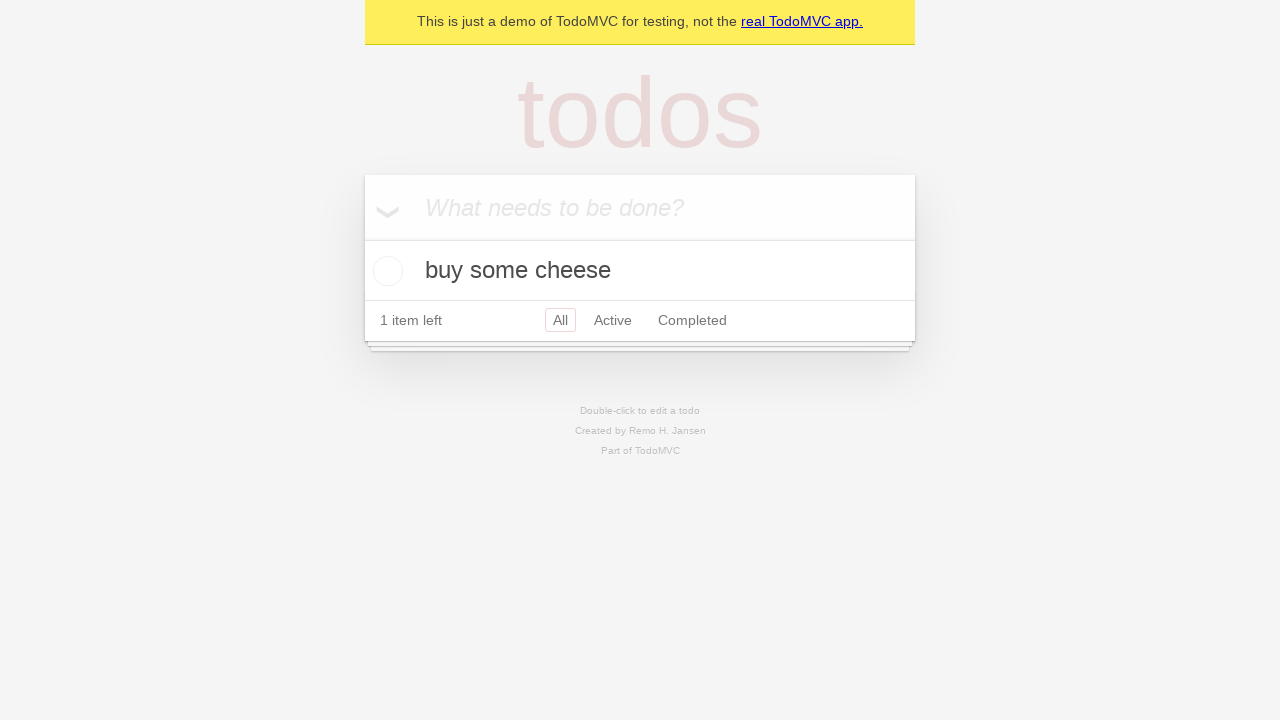

Filled todo input with 'feed the cat' on internal:attr=[placeholder="What needs to be done?"i]
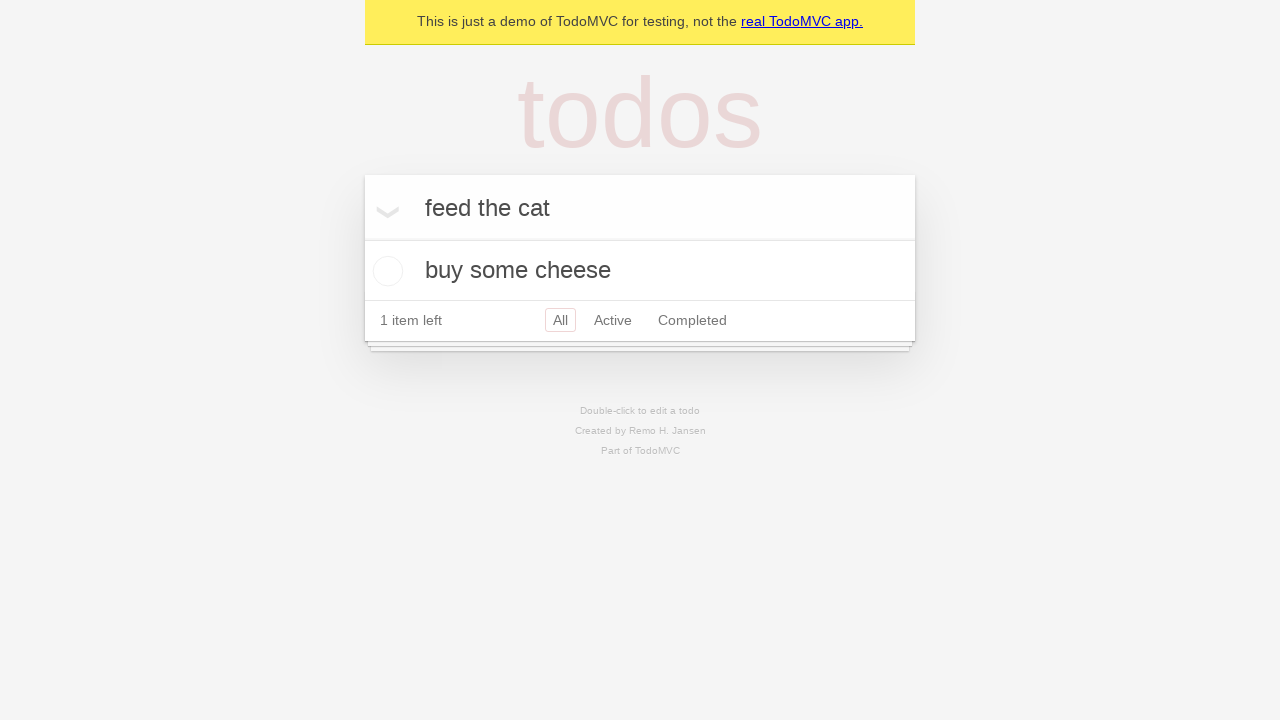

Pressed Enter to add second todo item on internal:attr=[placeholder="What needs to be done?"i]
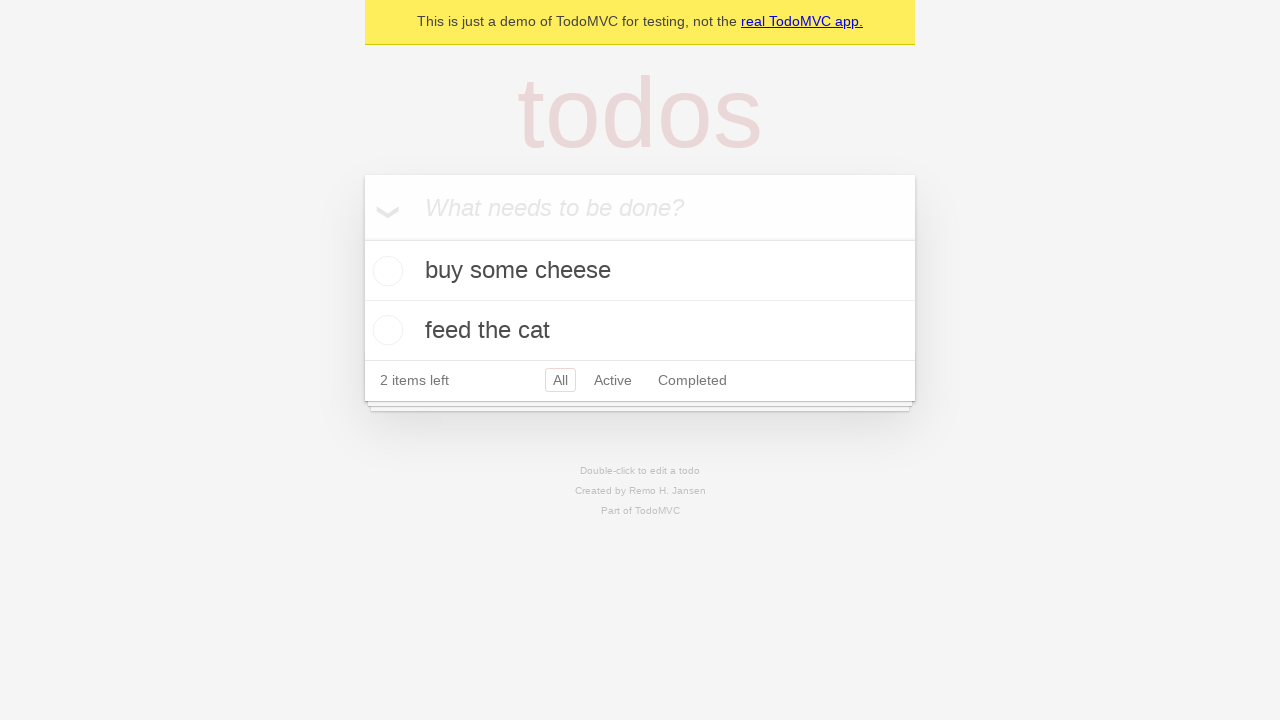

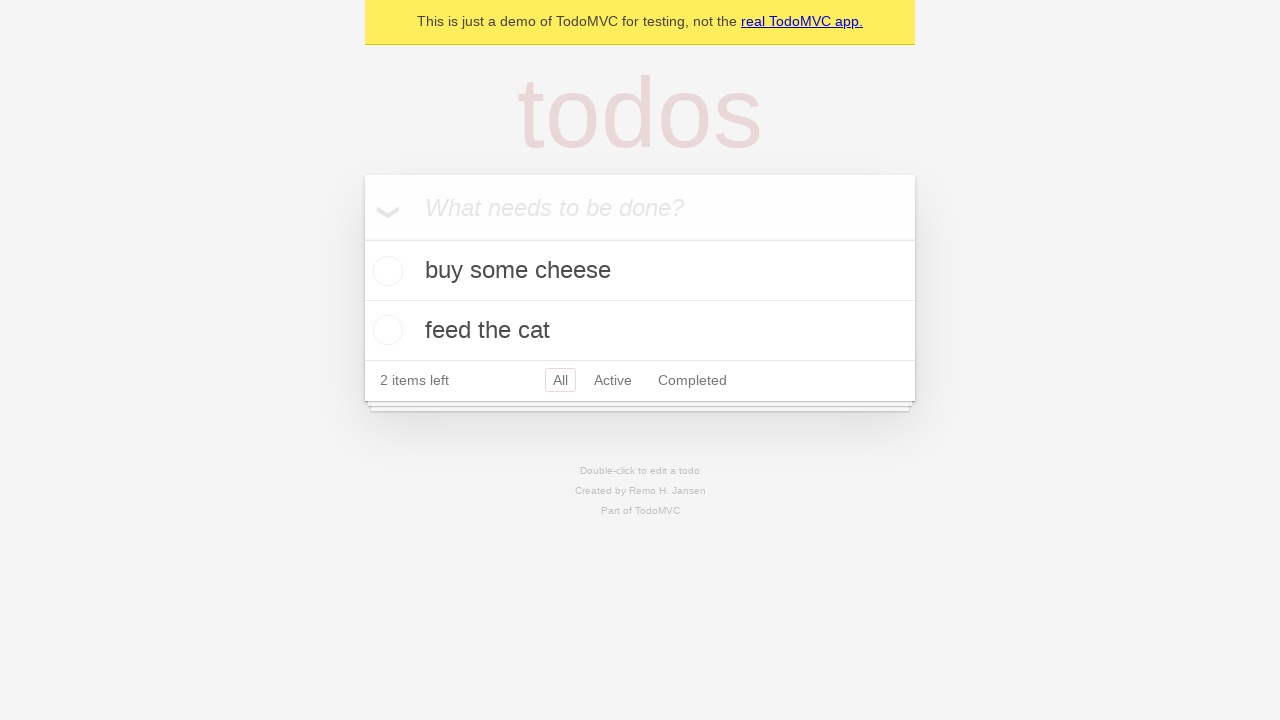